Tests TodoMVC application with Backbone.js by adding three todo items and marking the second one as complete, then verifying the count

Starting URL: https://todomvc.com/

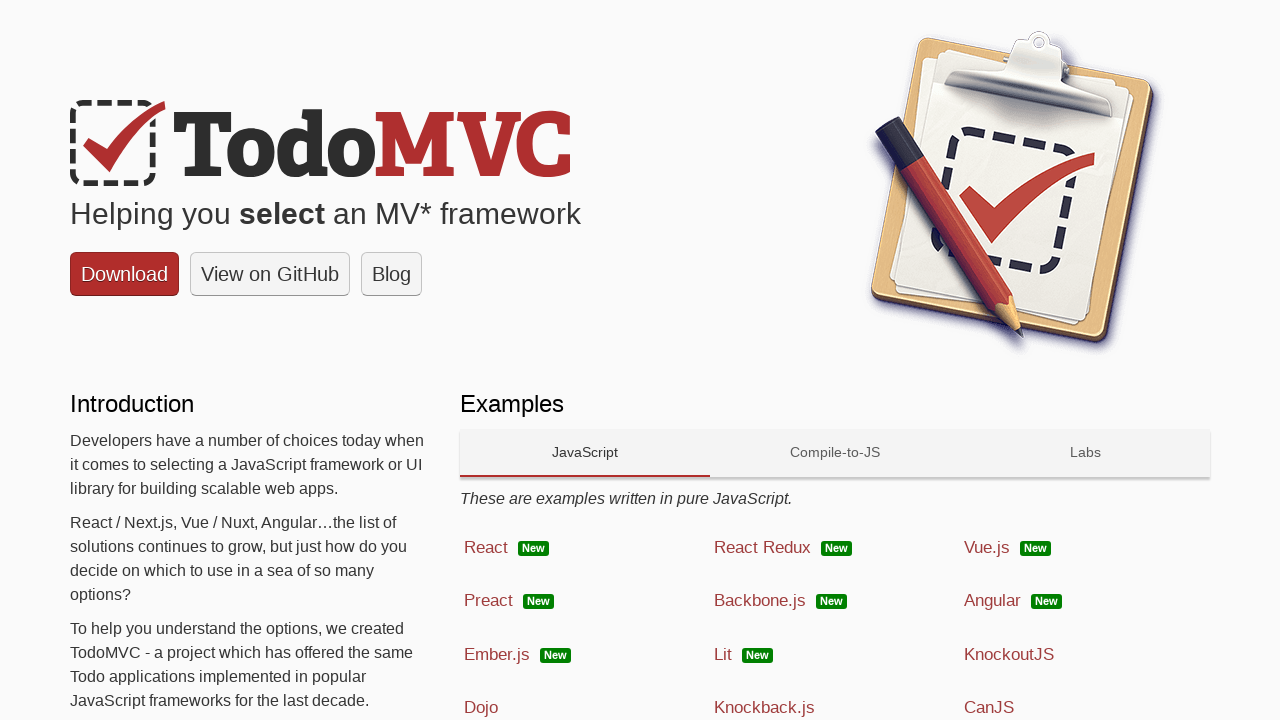

Clicked on Backbone.js technology link at (760, 601) on text=Backbone.js
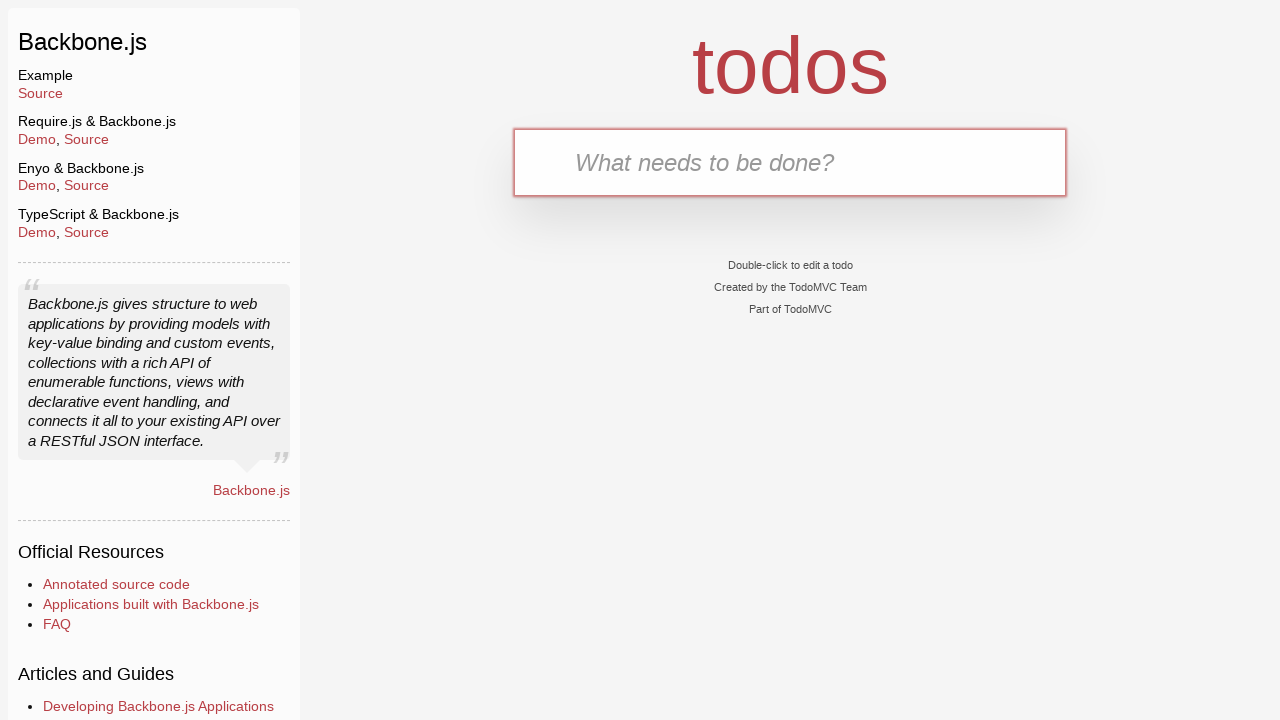

Waited 5 seconds for page to load
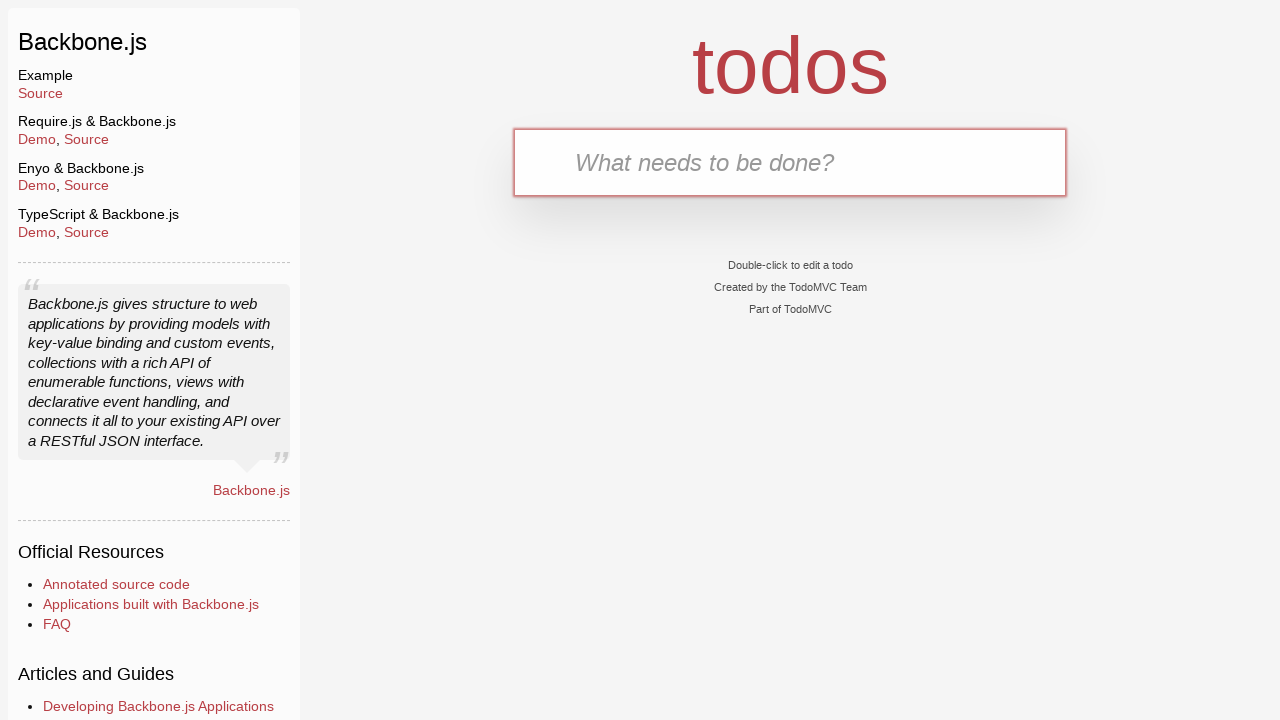

Filled todo input with 'Meet a Friend' on .new-todo
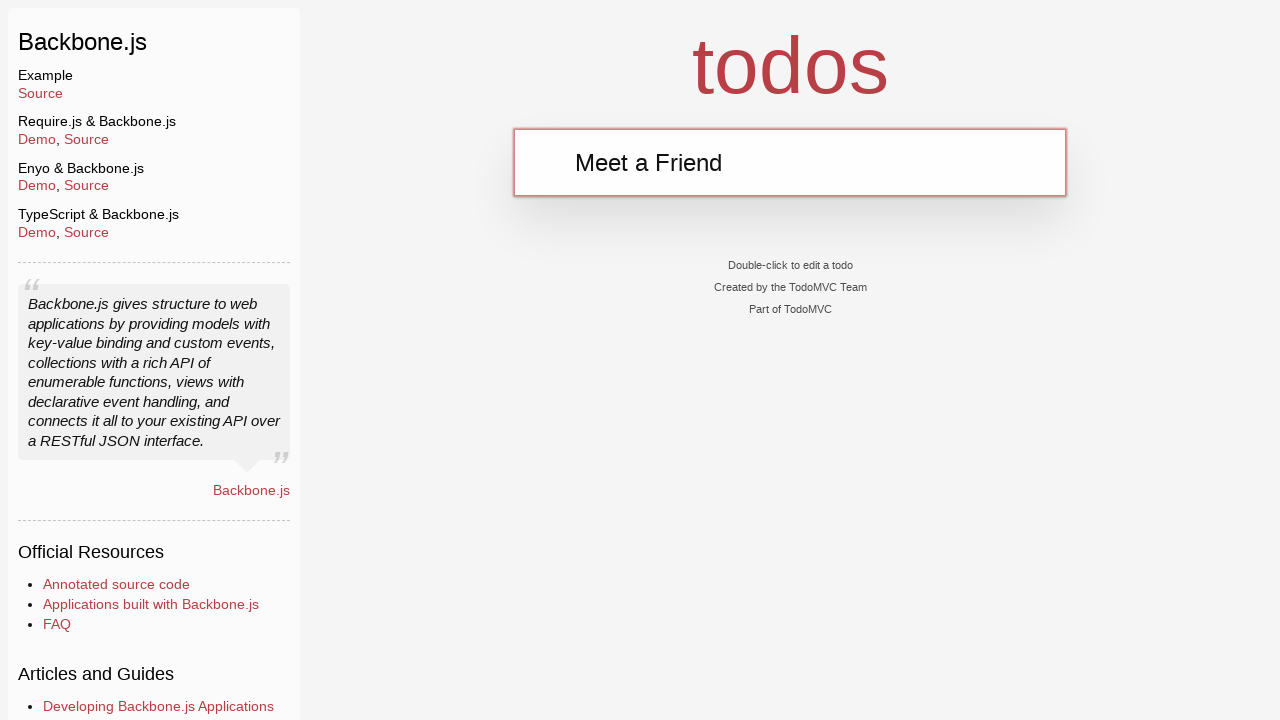

Pressed Enter to add first todo item on .new-todo
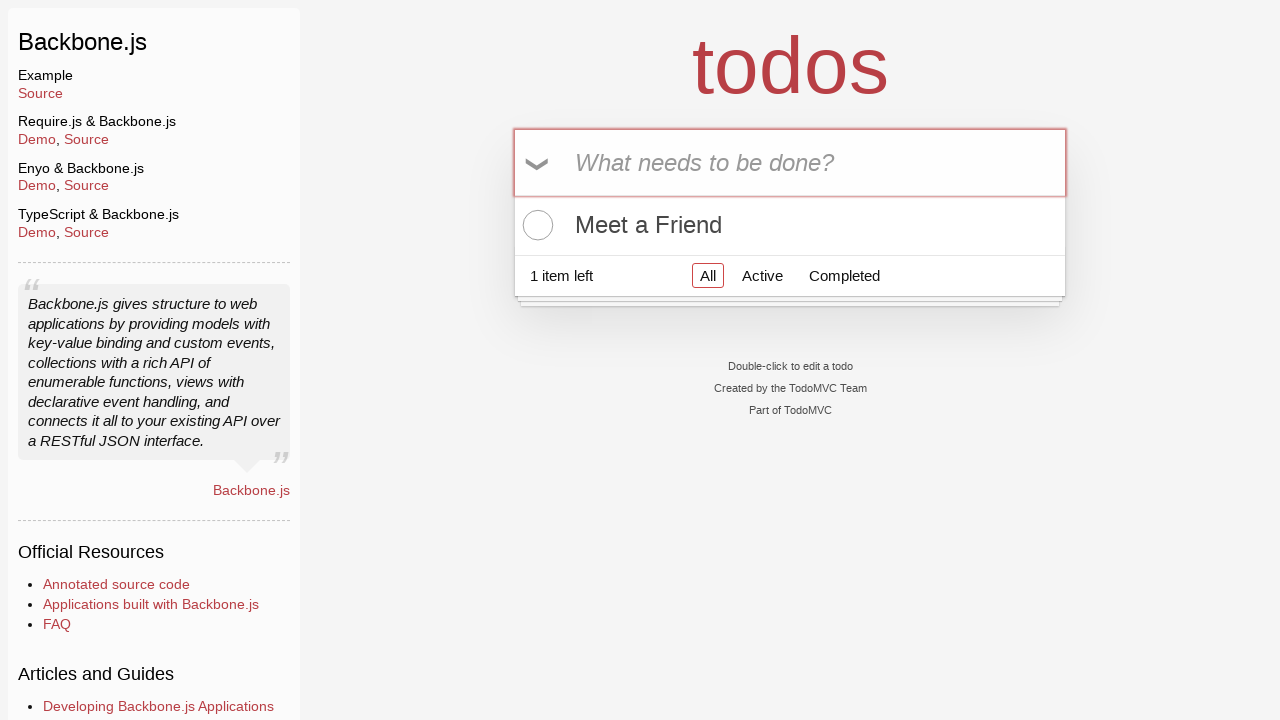

Filled todo input with 'Buy Meat' on .new-todo
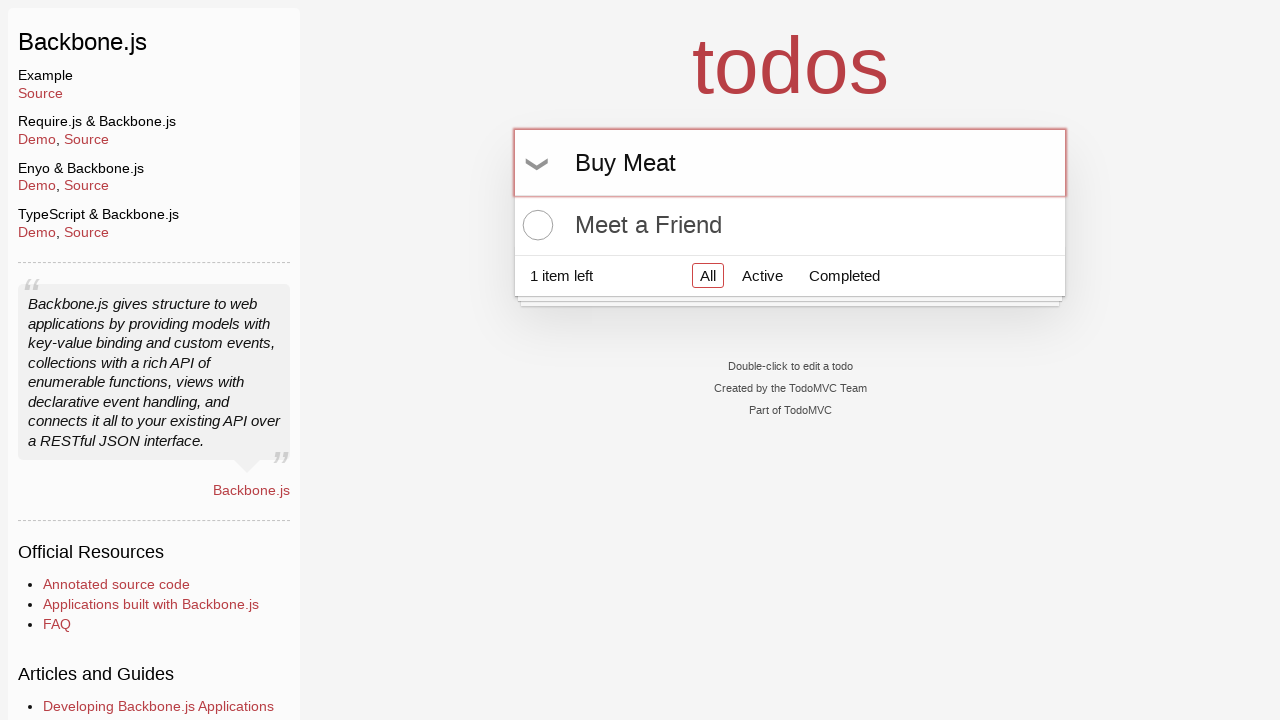

Pressed Enter to add second todo item on .new-todo
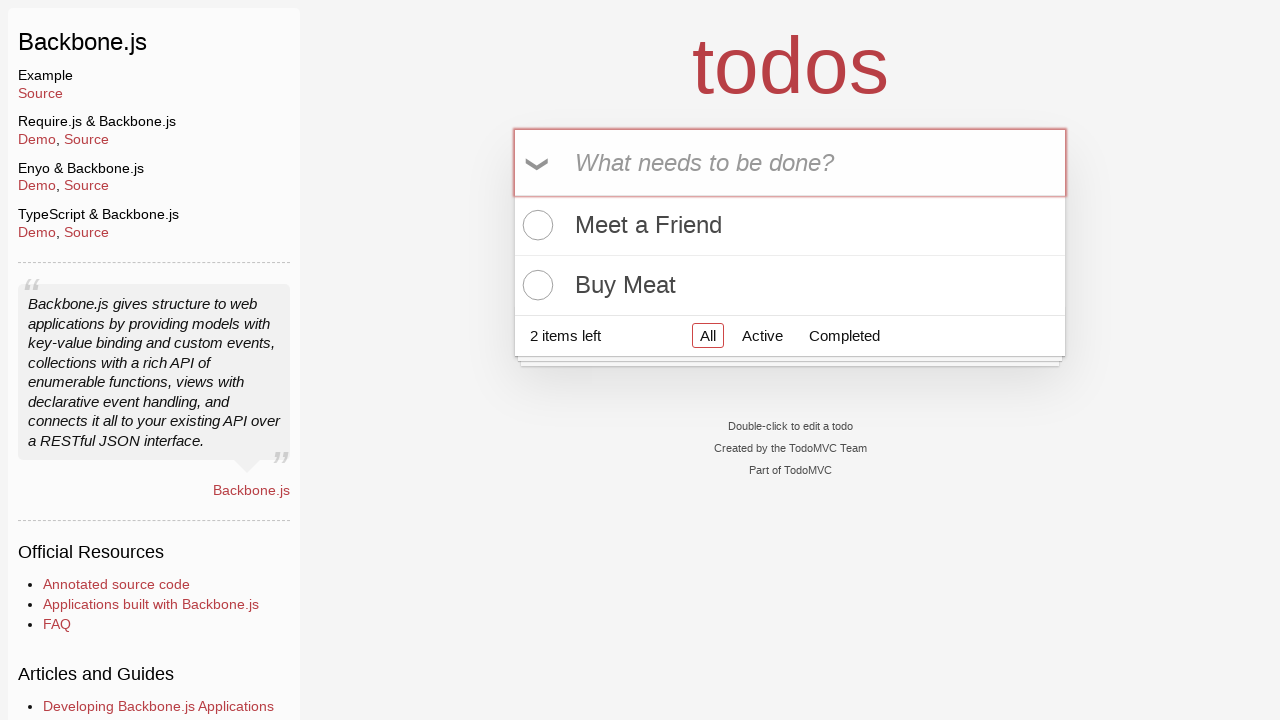

Filled todo input with 'clean the car' on .new-todo
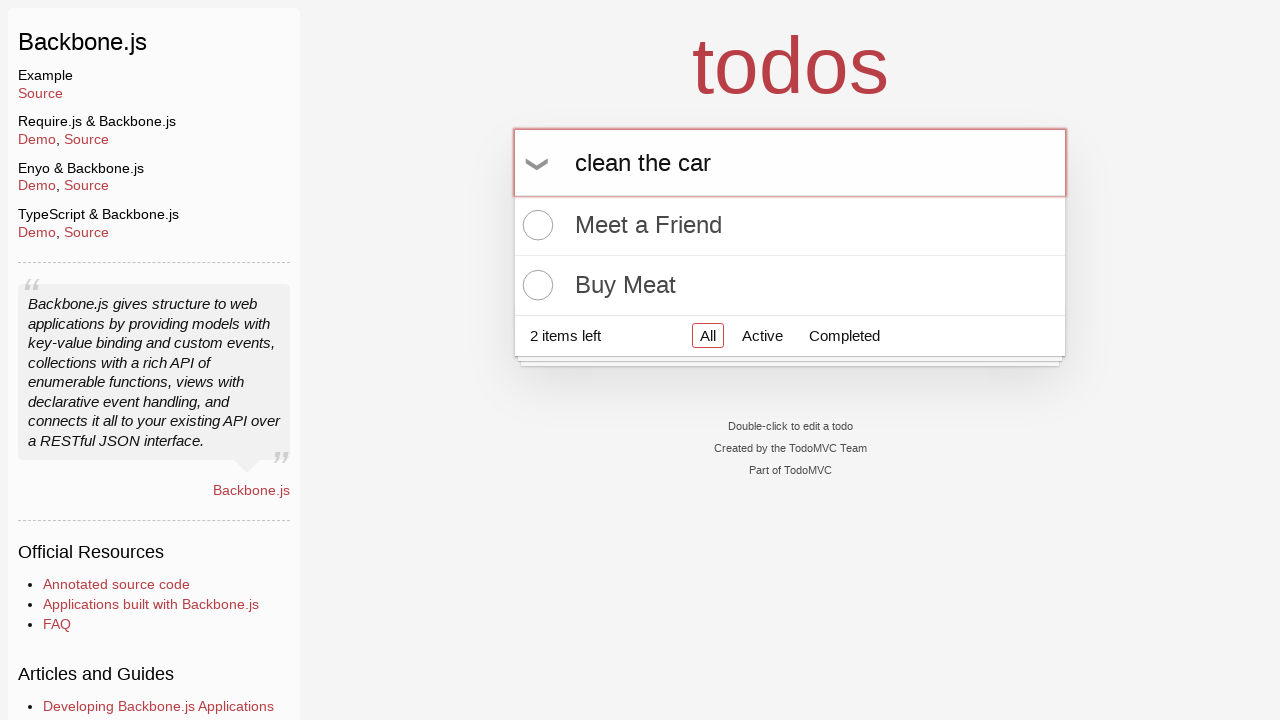

Pressed Enter to add third todo item on .new-todo
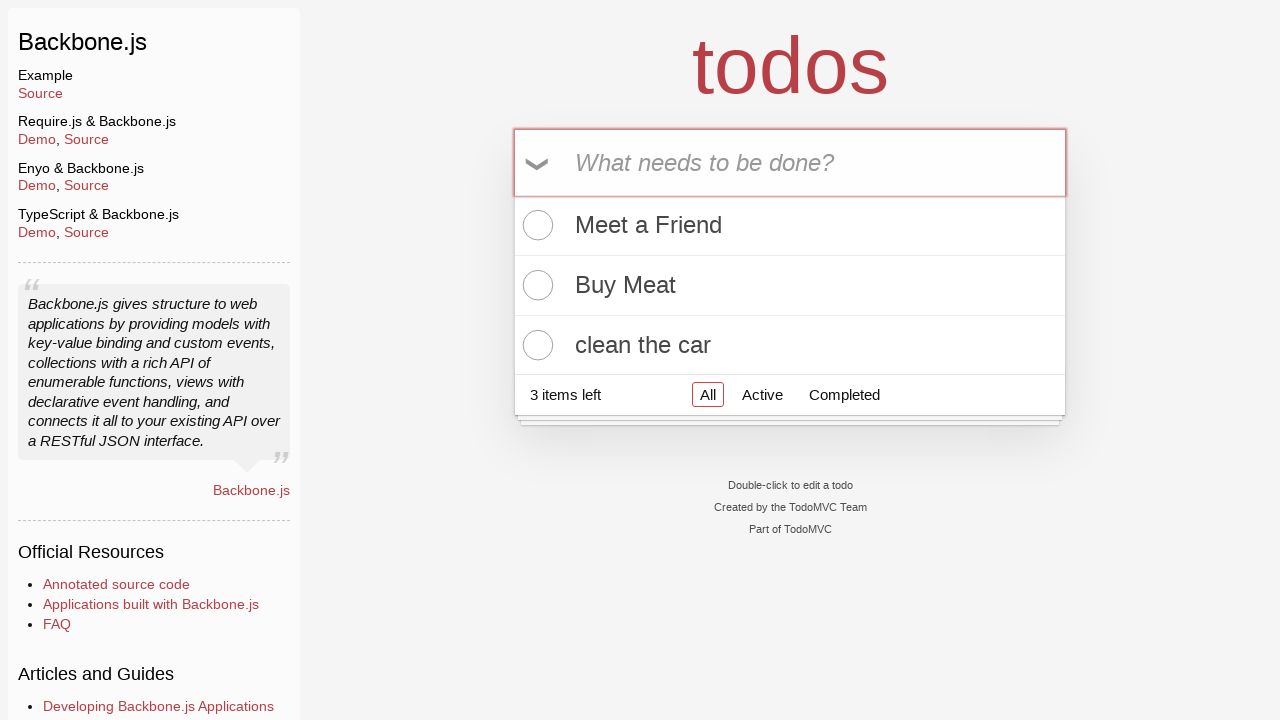

Clicked checkbox to mark second todo item as complete at (535, 285) on li:nth-child(2) .toggle
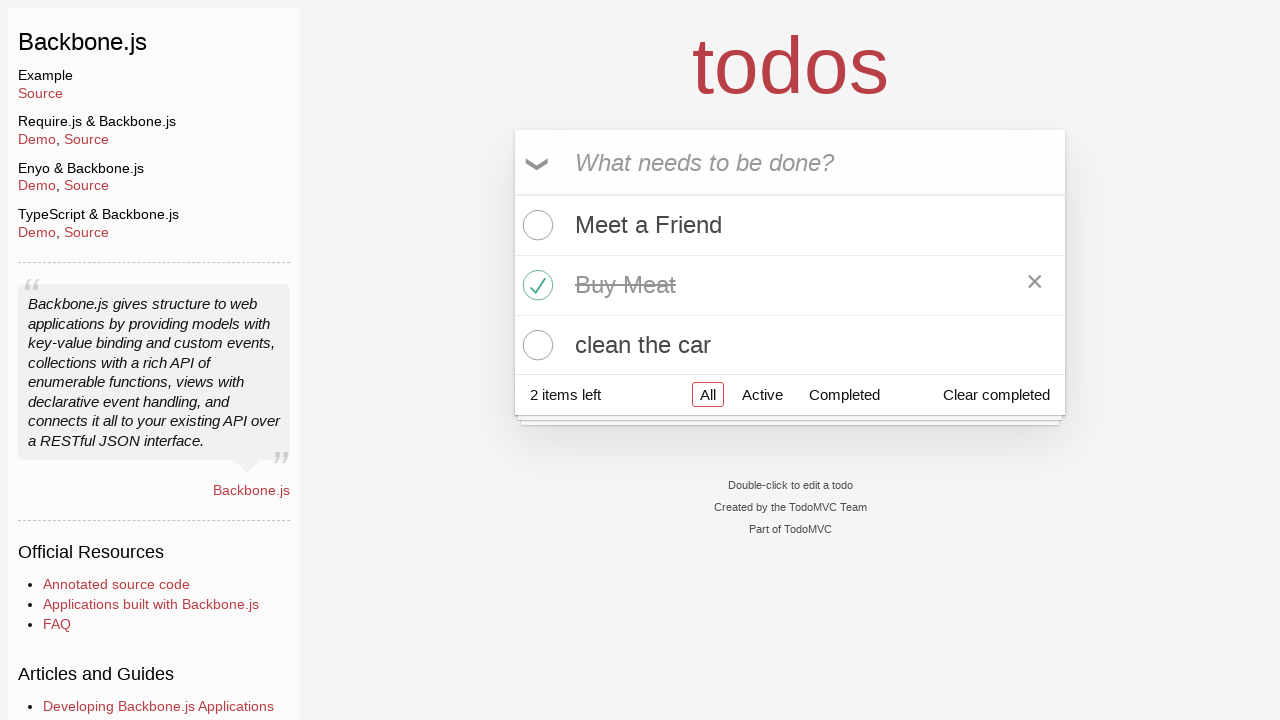

Waited 5 seconds for completion to register
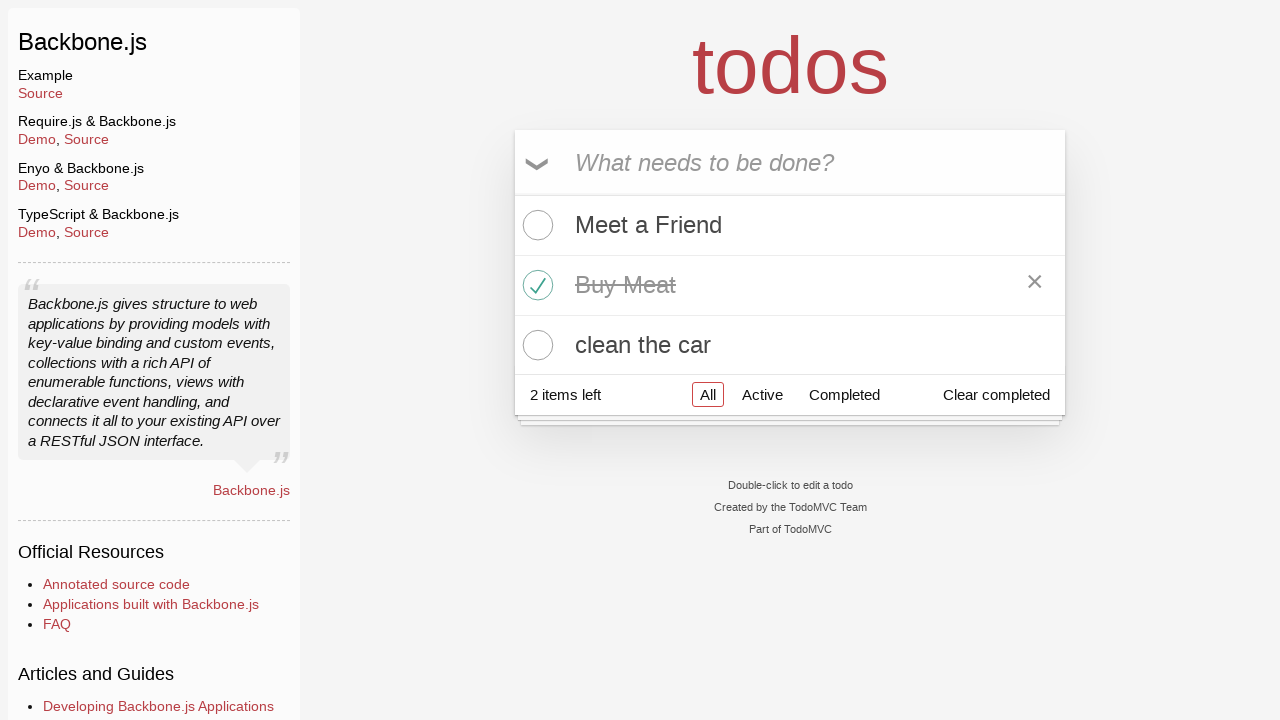

Verified todo count displays '2' incomplete items
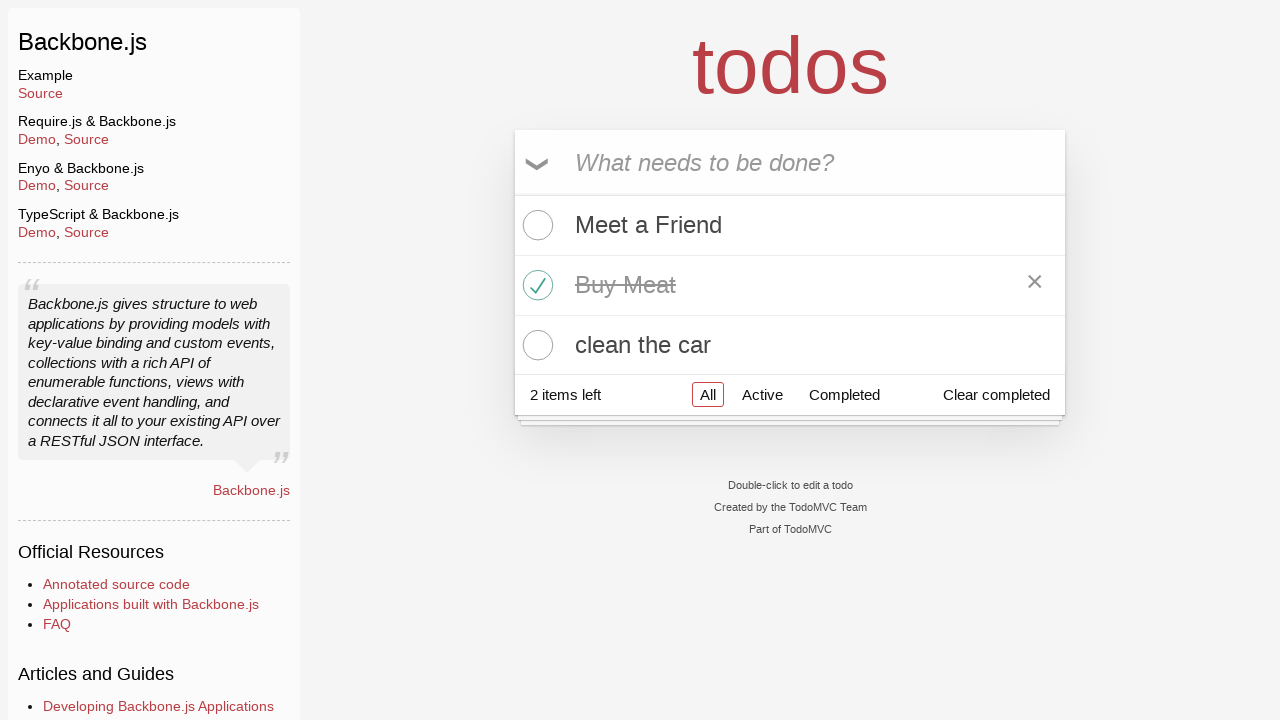

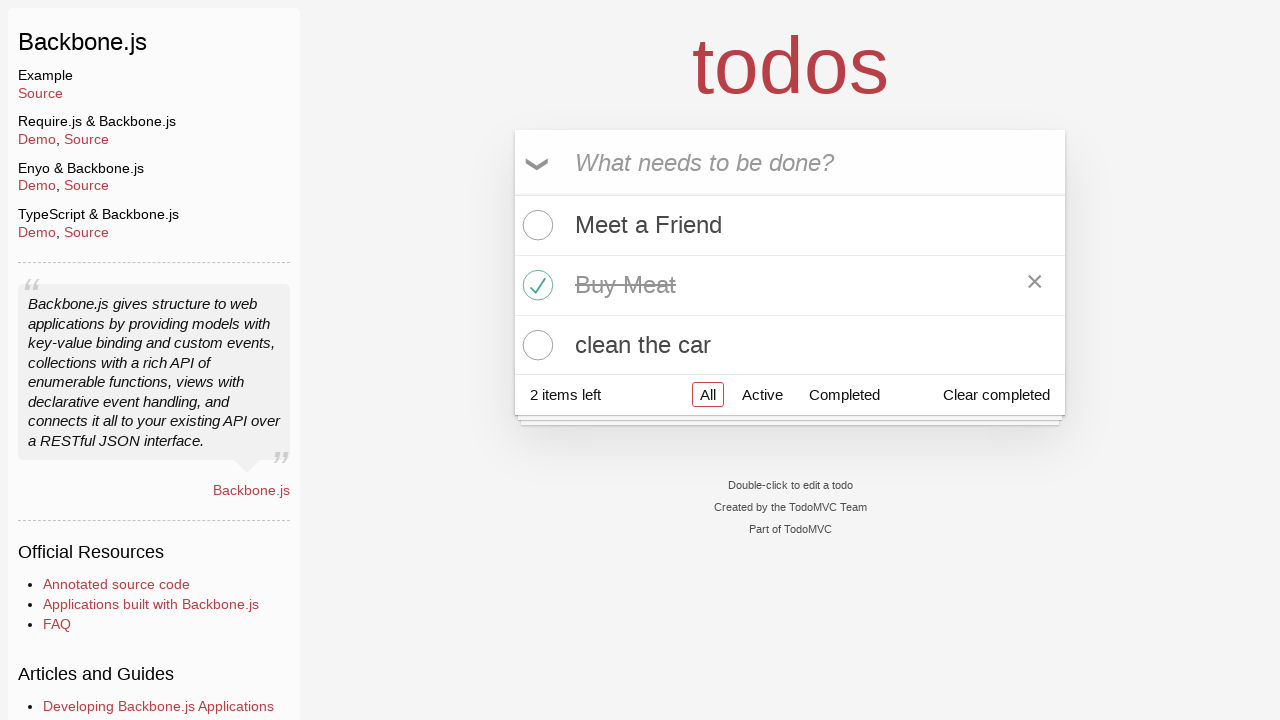